Tests dropdown selection functionality by selecting different car options using various selection methods (by value, index, and visible text)

Starting URL: https://www.letskodeit.com/practice

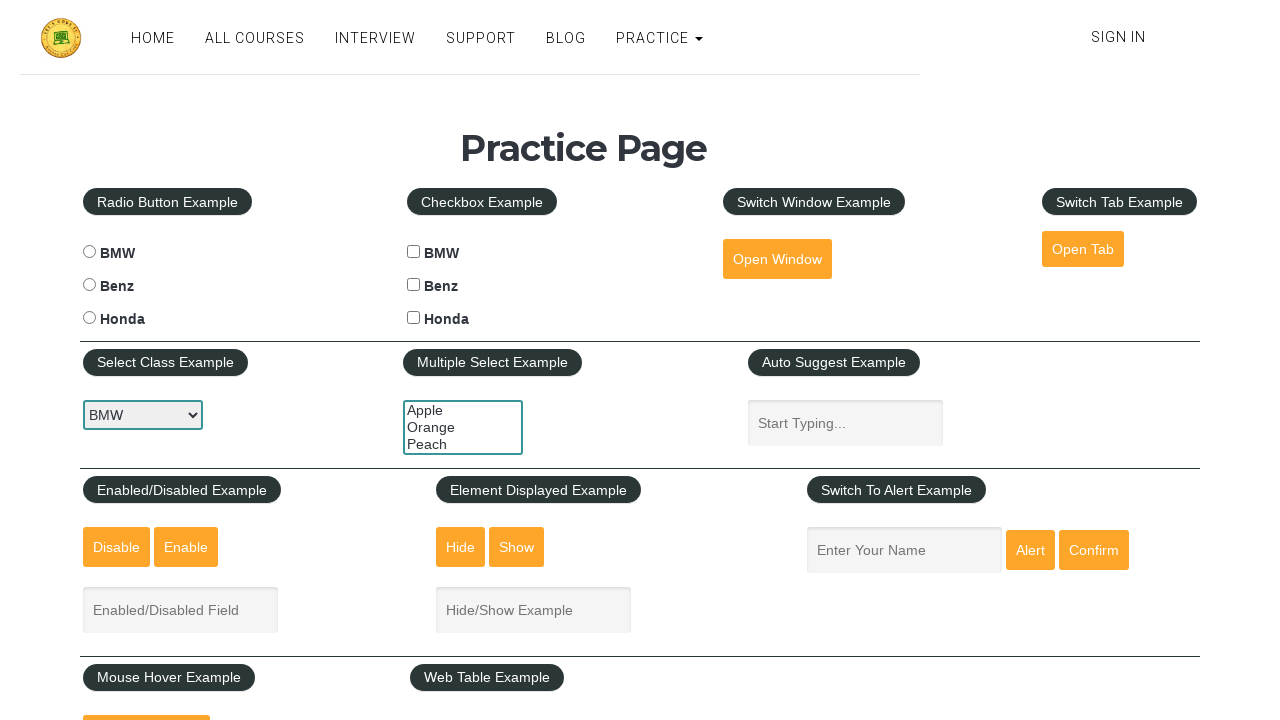

Located the car selection dropdown element
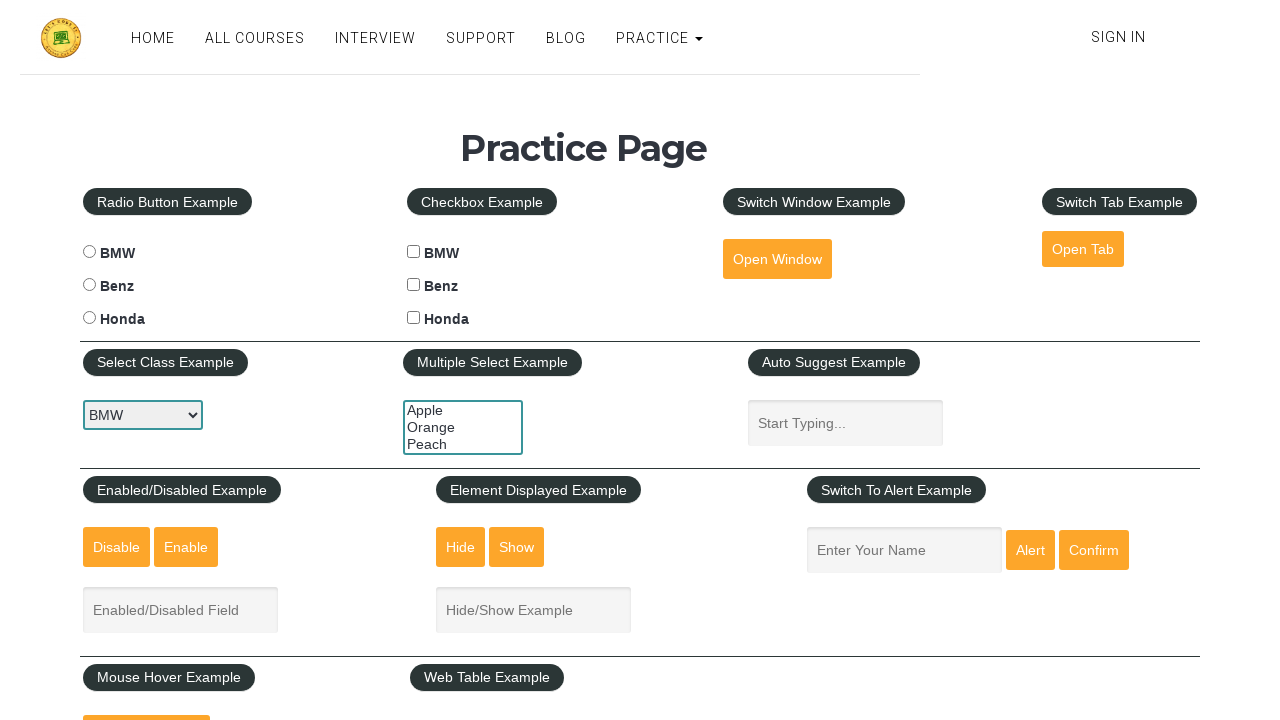

Selected Benz by value from dropdown on #carselect
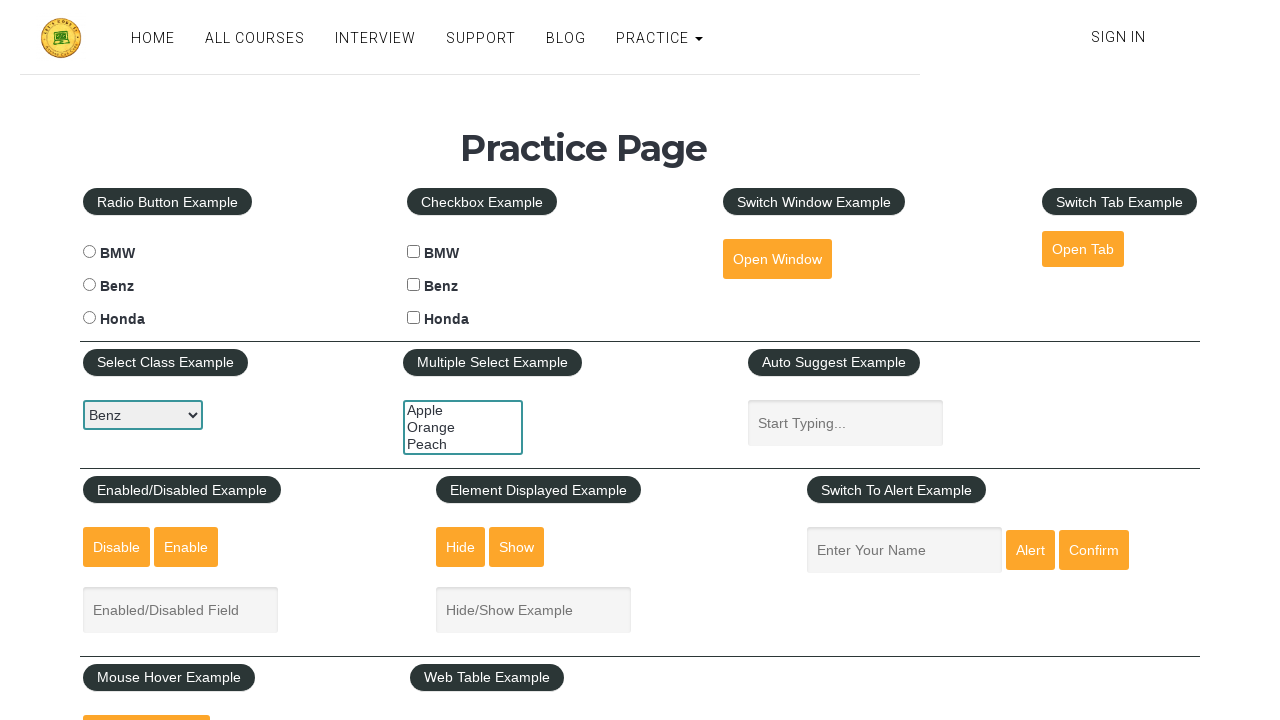

Selected Honda by index 2 from dropdown on #carselect
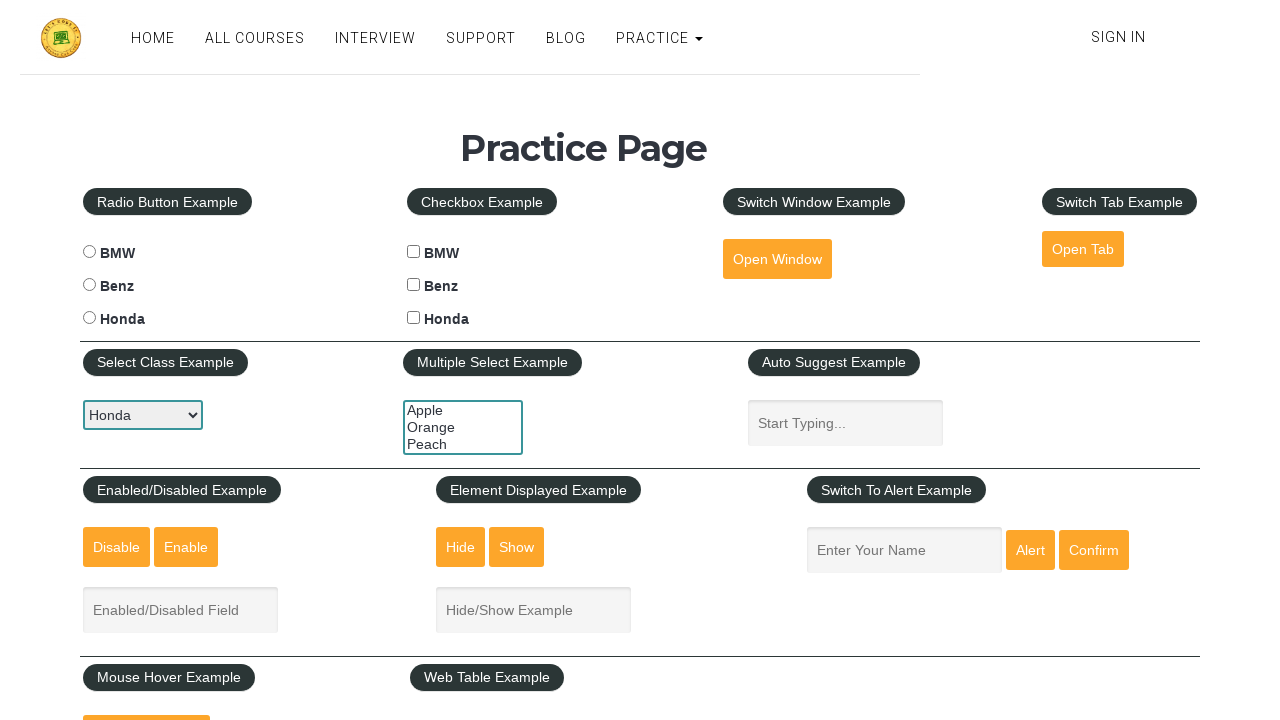

Selected BMW by visible text from dropdown on #carselect
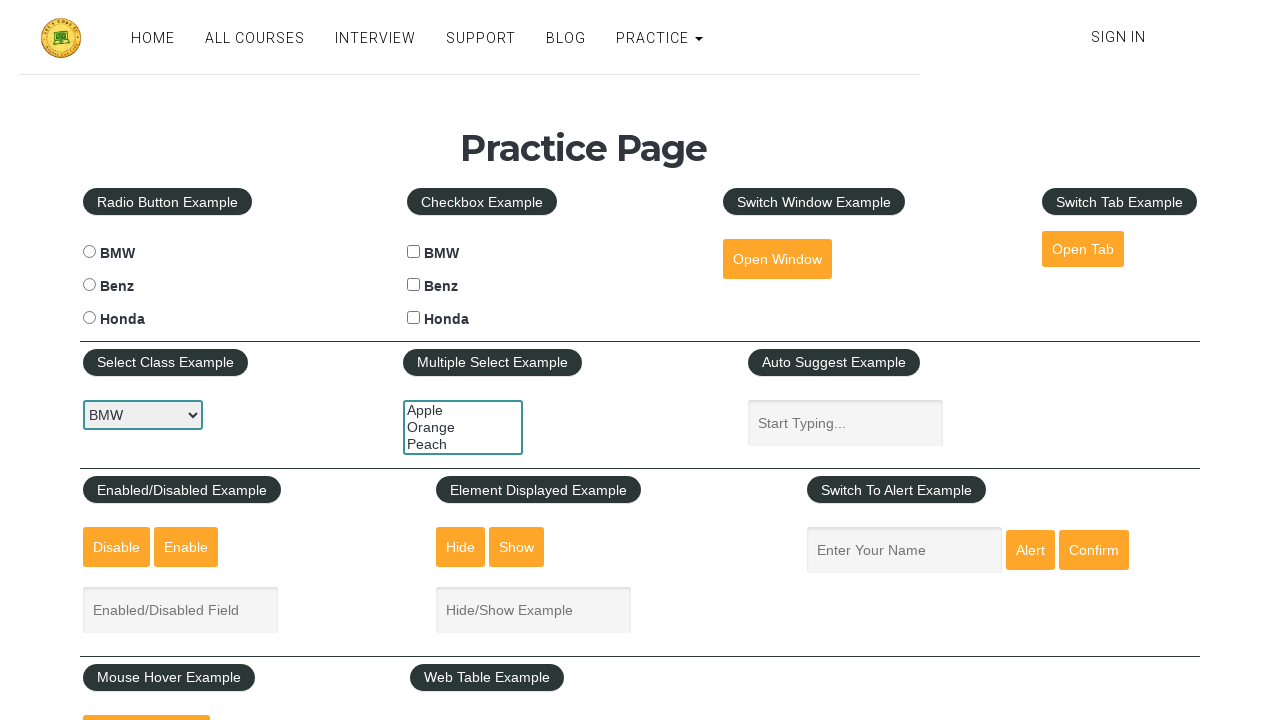

Selected Honda by index 2 again from dropdown on #carselect
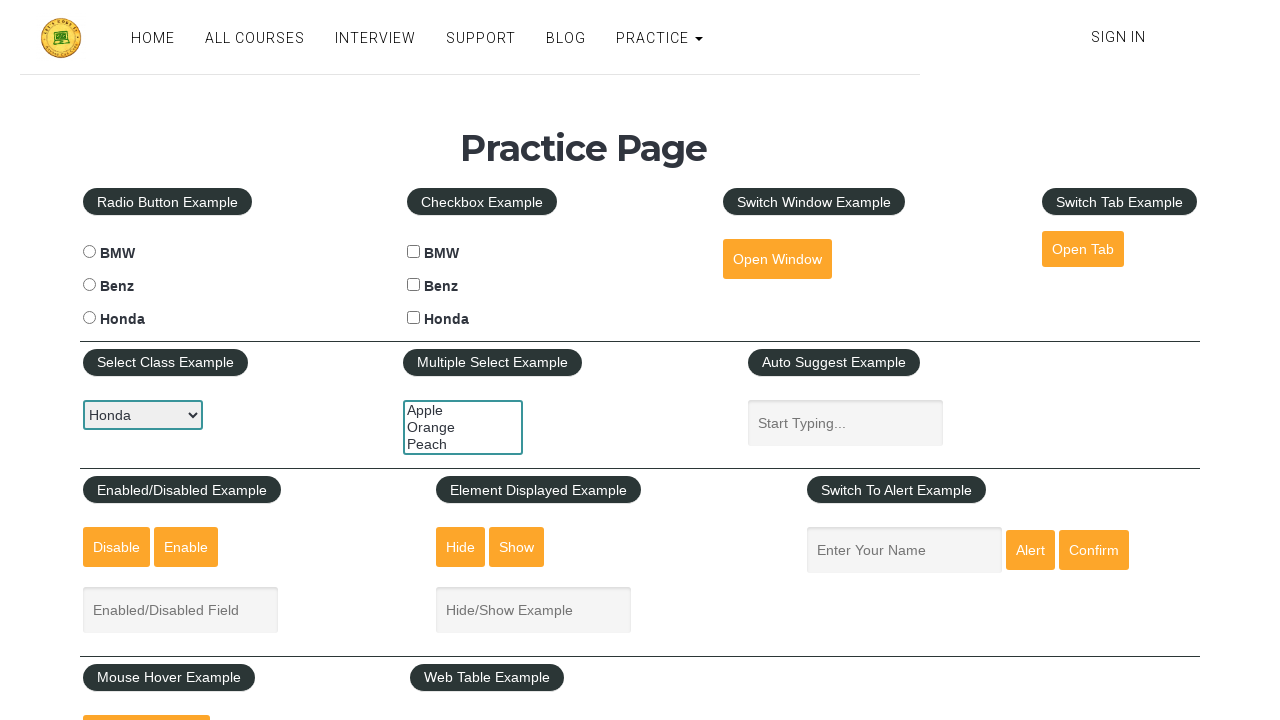

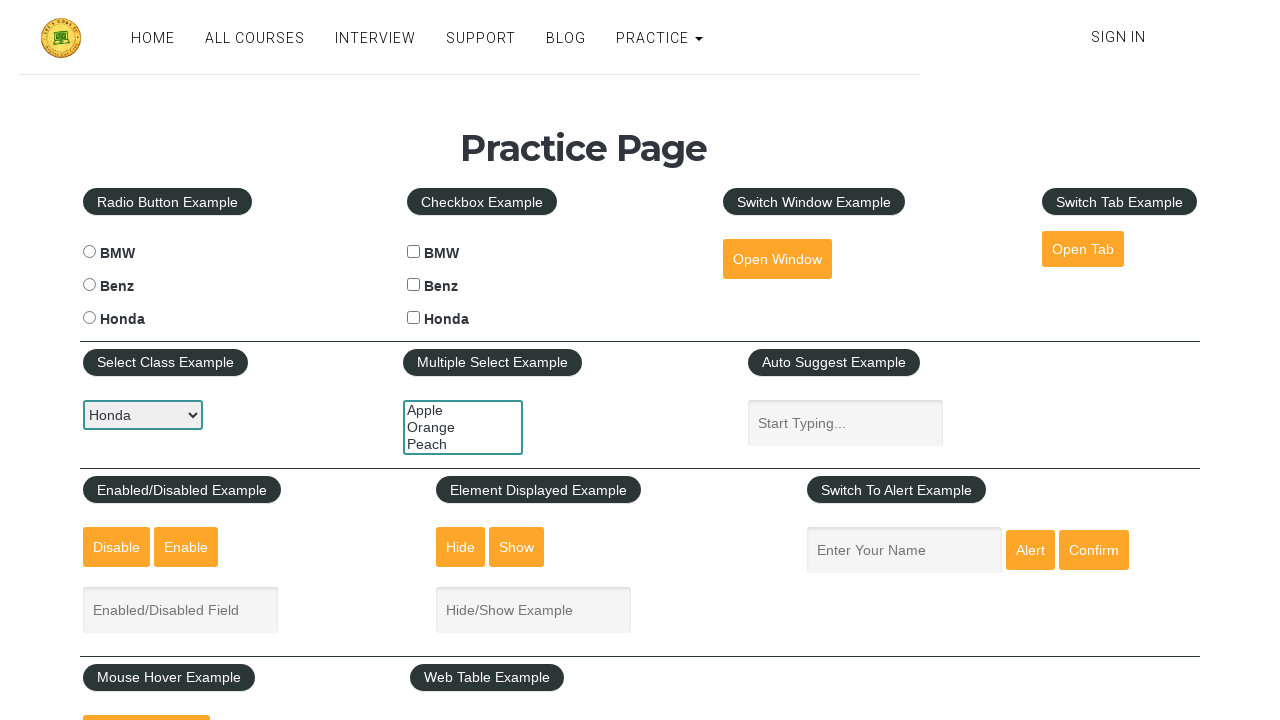